Tests checkbox functionality by clicking a checkbox to select it, verifying it's selected, then clicking again to deselect and verifying it's deselected

Starting URL: https://rahulshettyacademy.com/AutomationPractice/

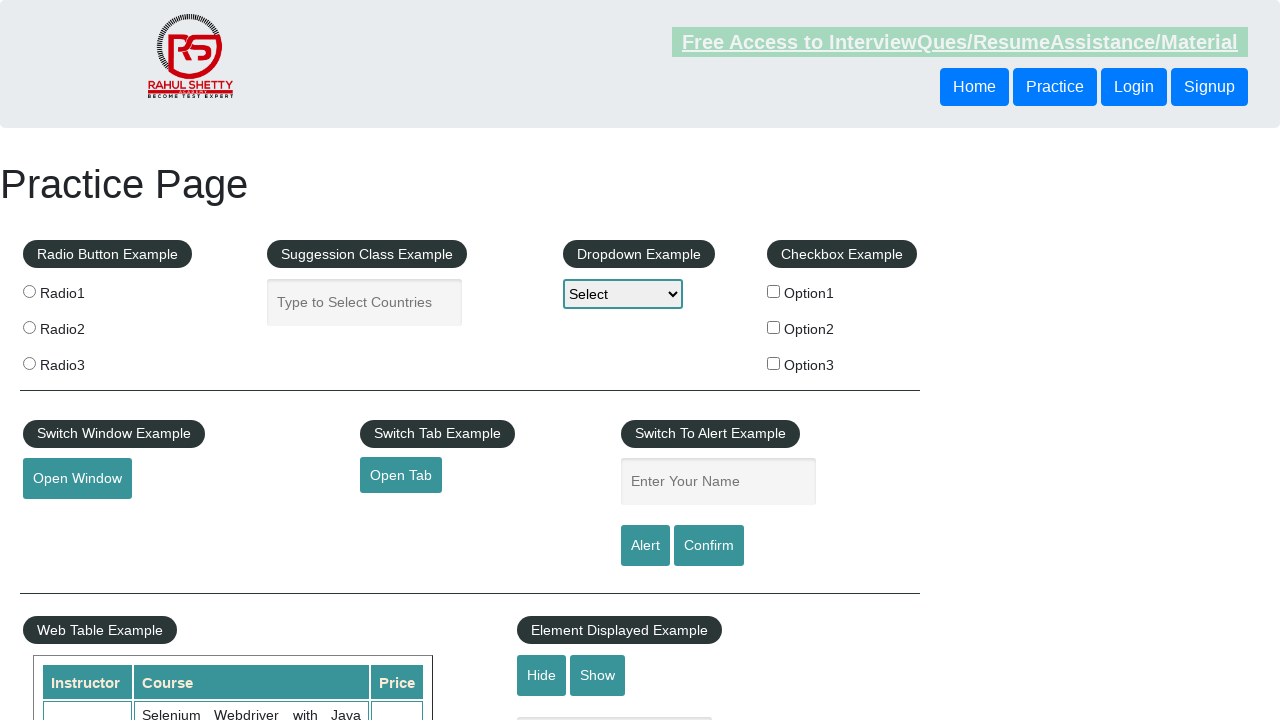

Navigated to AutomationPractice page
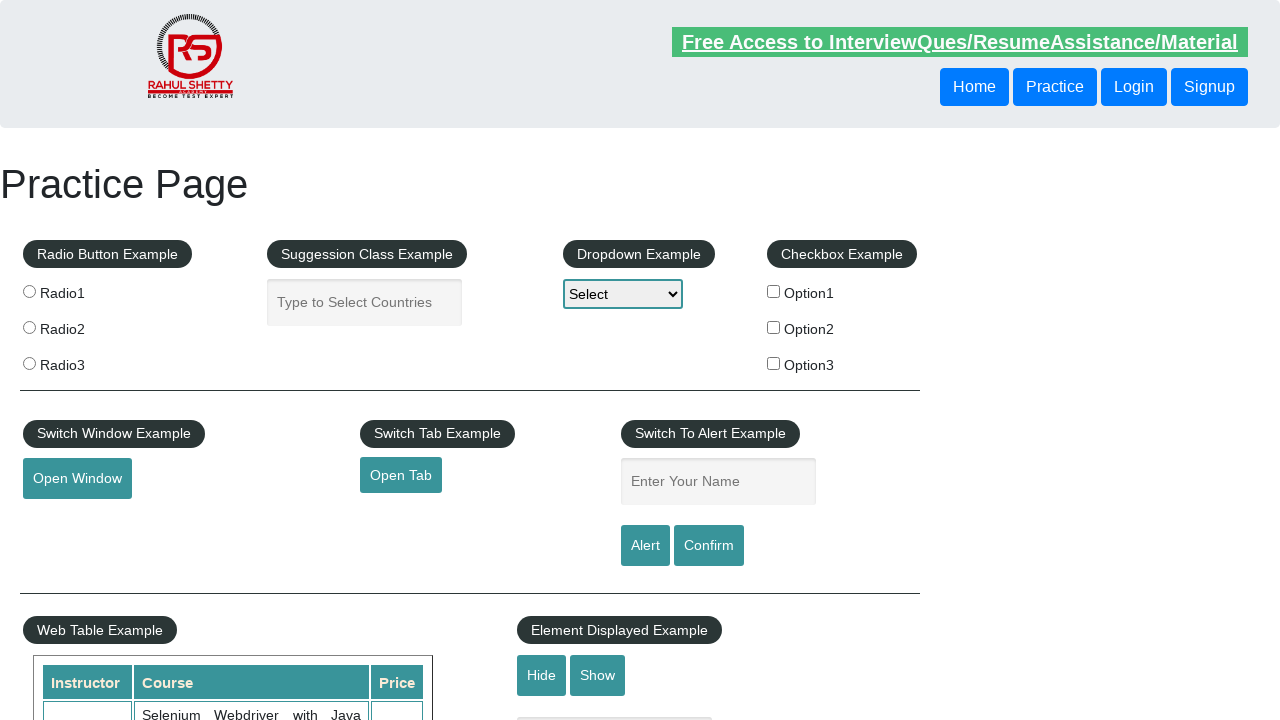

Clicked checkbox to select it at (774, 291) on #checkBoxOption1
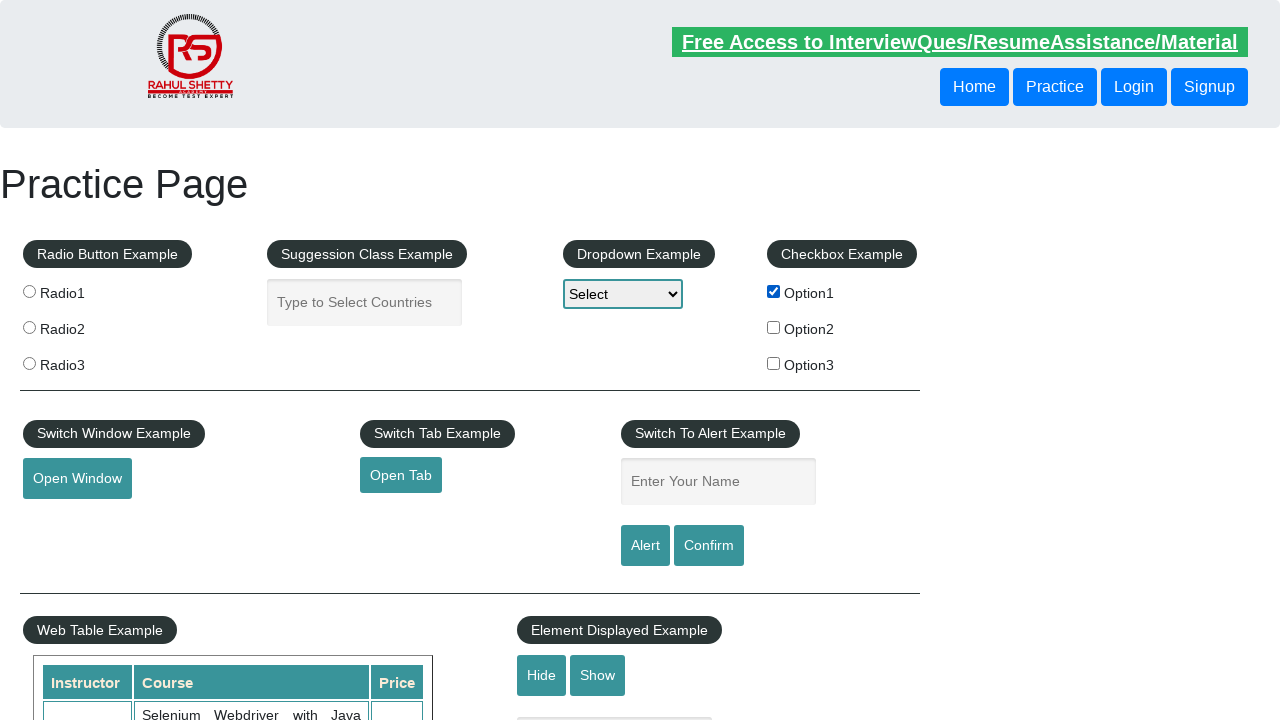

Verified checkbox is selected
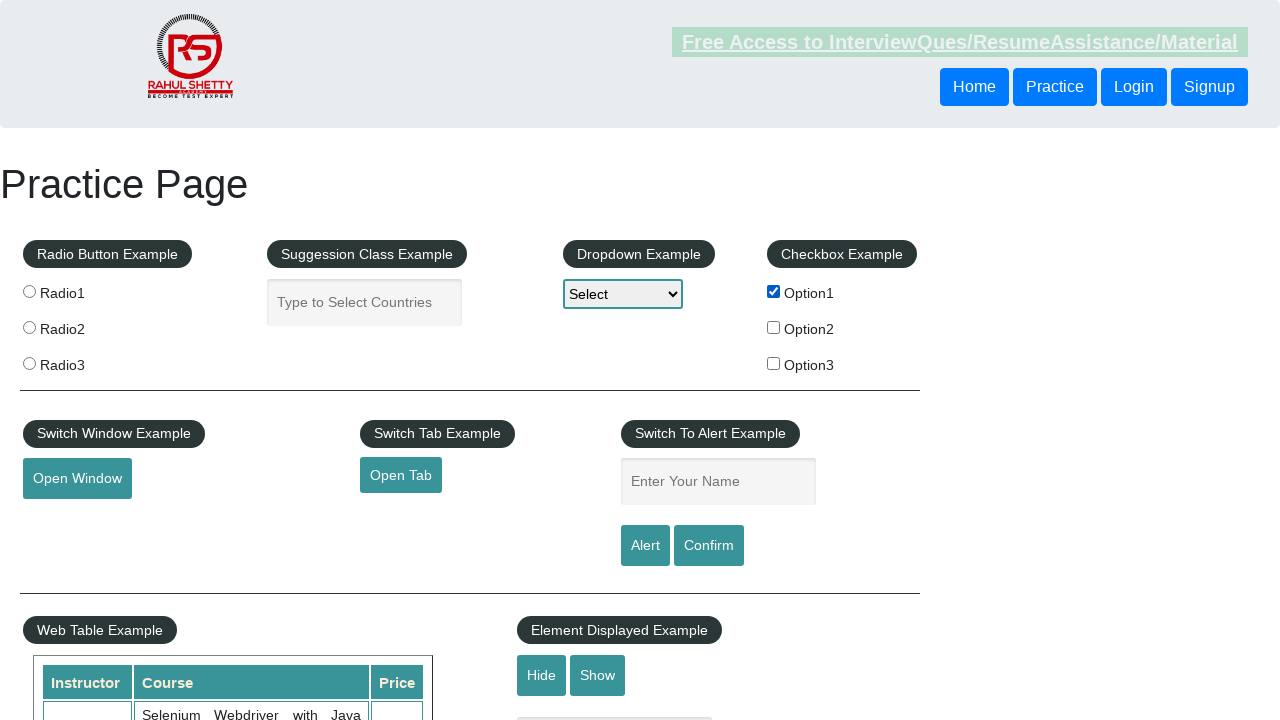

Clicked checkbox again to deselect it at (774, 291) on #checkBoxOption1
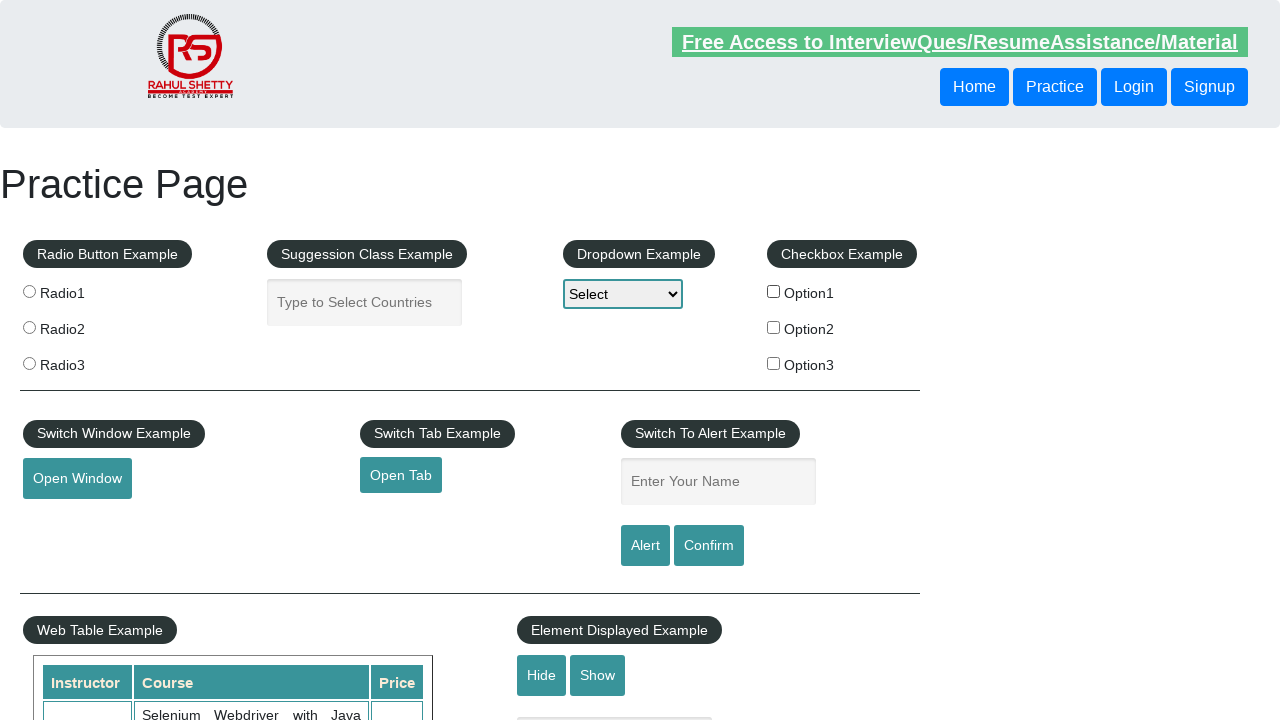

Verified checkbox is deselected
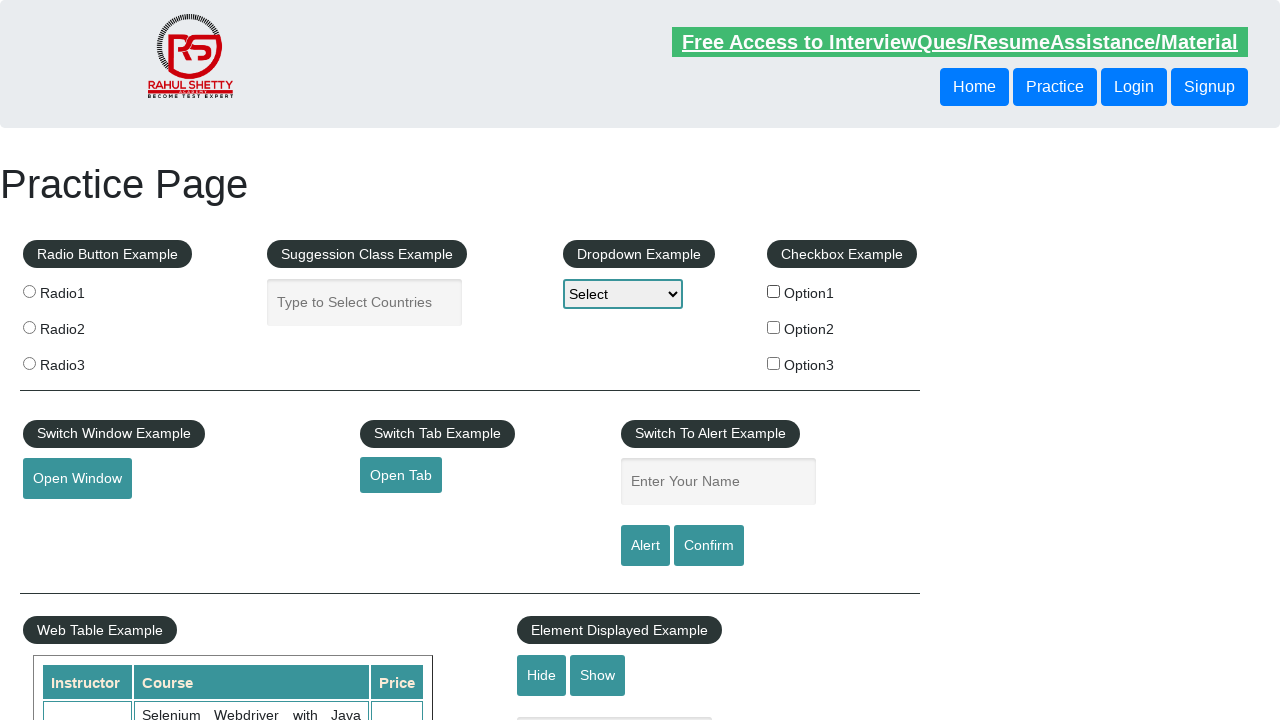

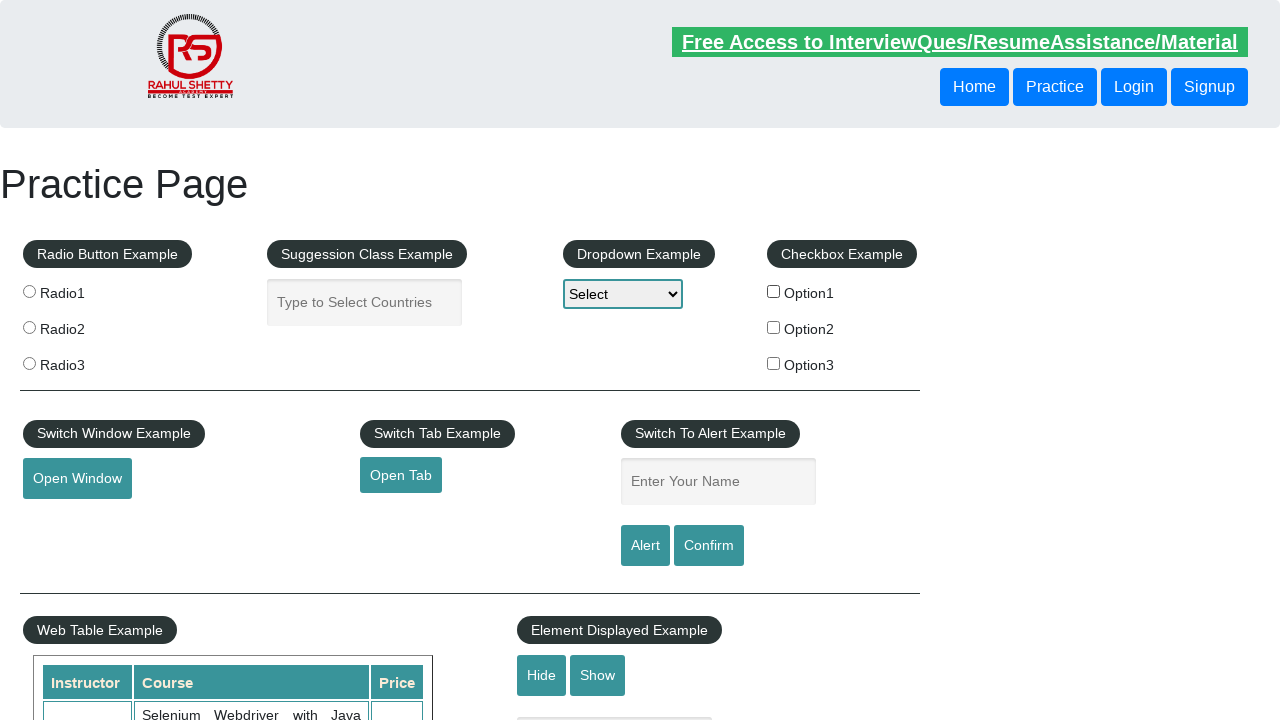